Navigates to demoblaze.com and verifies if the page title is "STORE"

Starting URL: https://www.demoblaze.com/

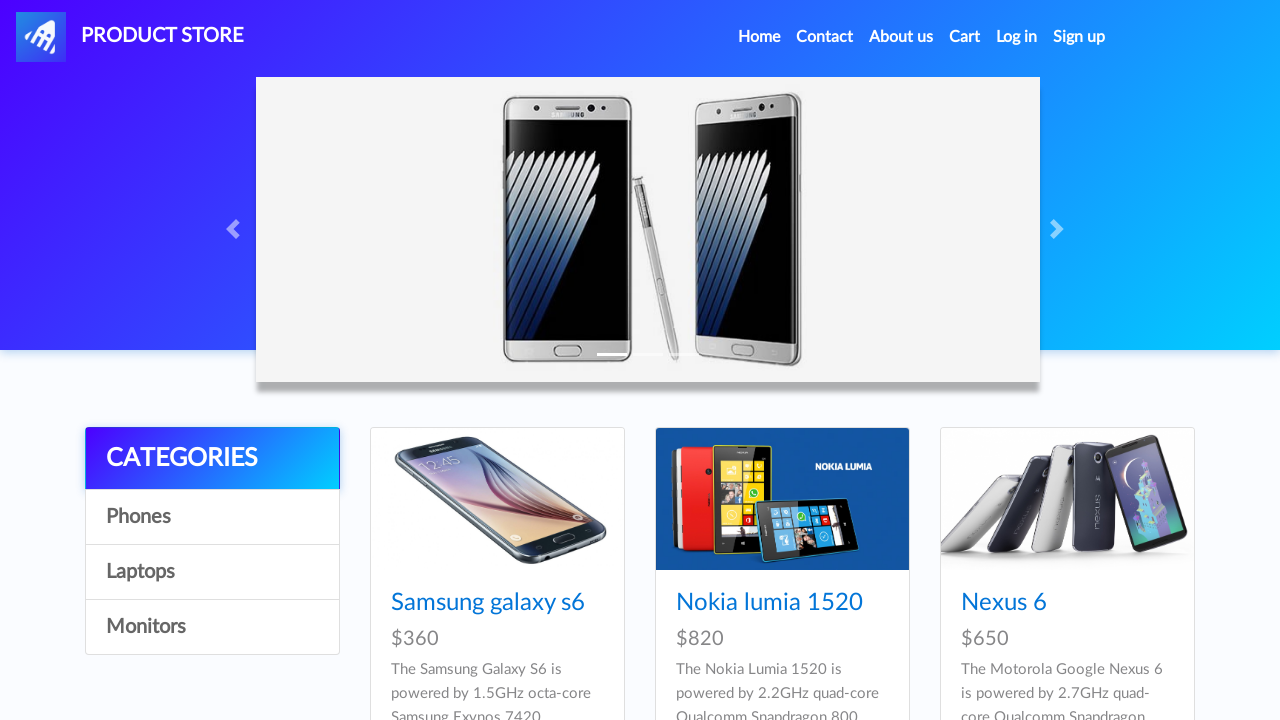

Navigated to https://www.demoblaze.com/
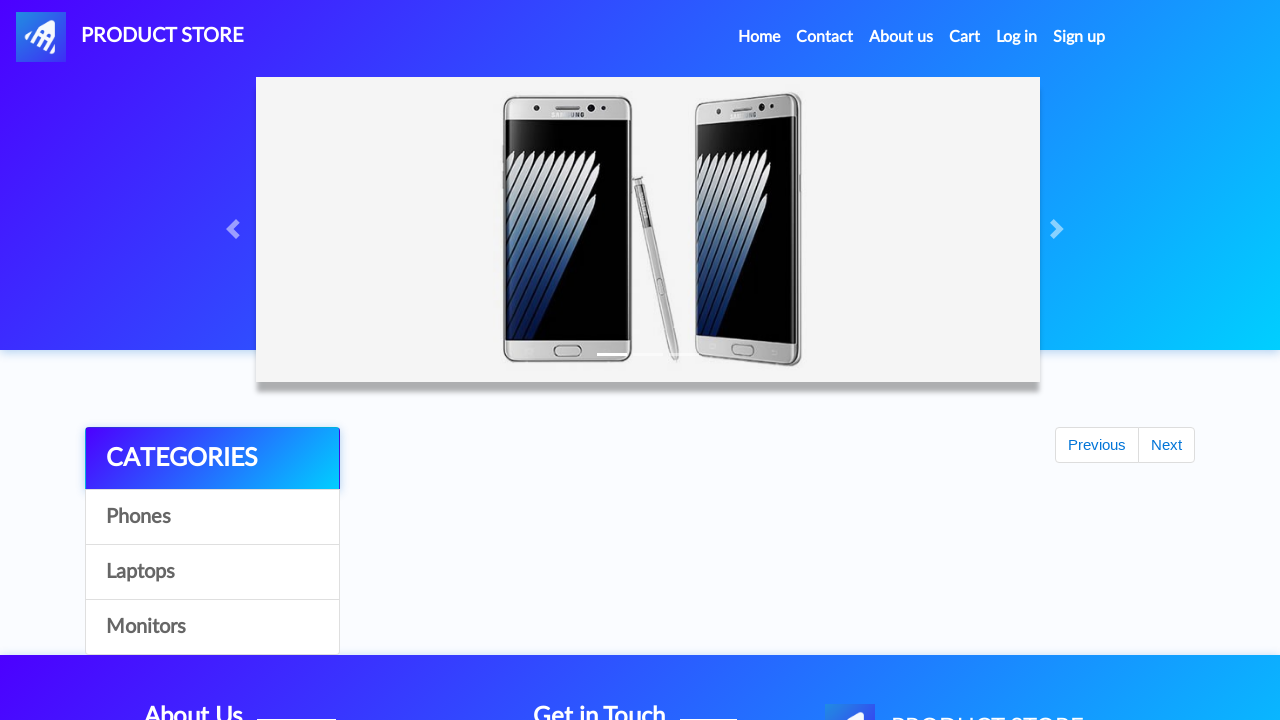

Page title verified as 'STORE' - correct website
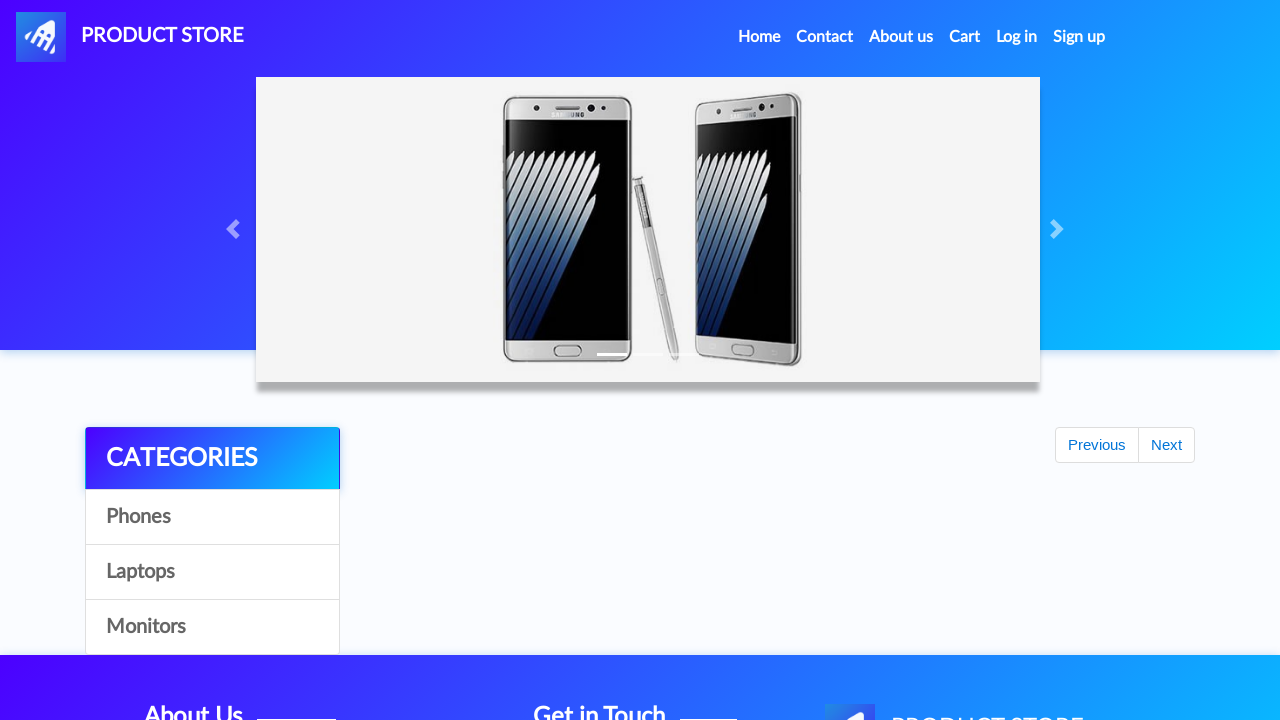

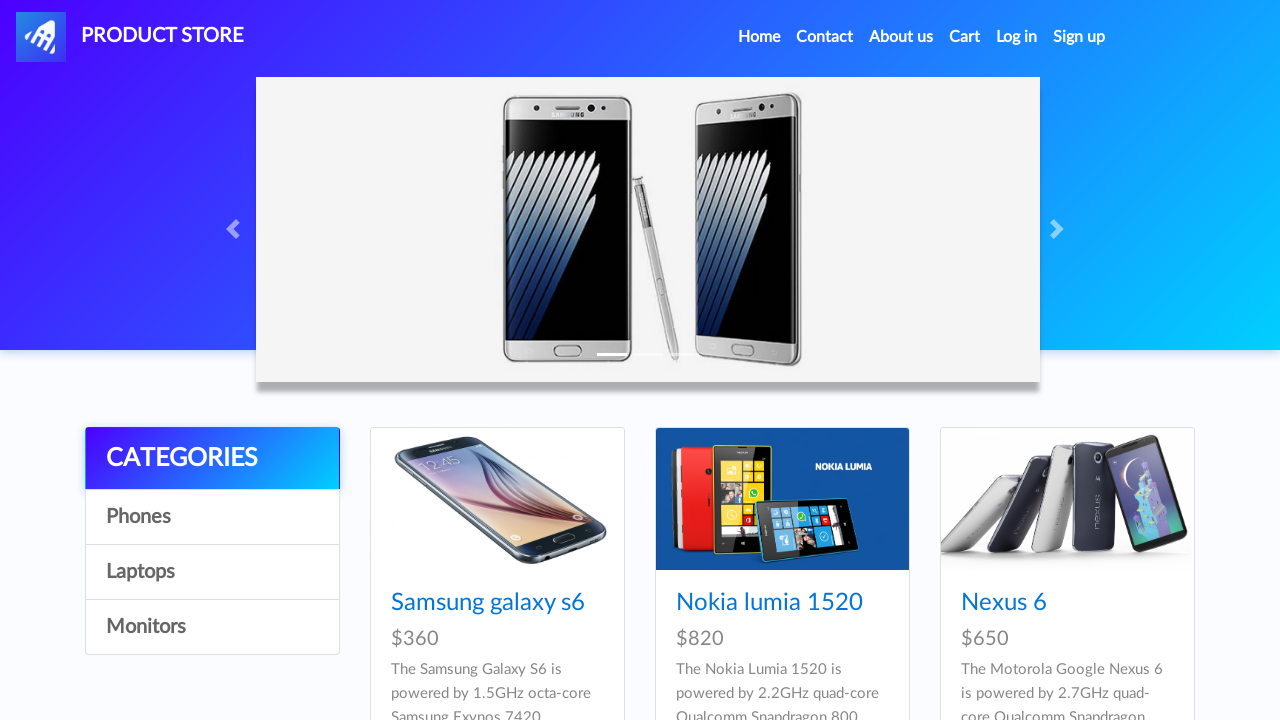